Tests dynamic content loading by clicking a start button and waiting for a "Hello World!" message to appear after the loading completes.

Starting URL: http://the-internet.herokuapp.com/dynamic_loading/2

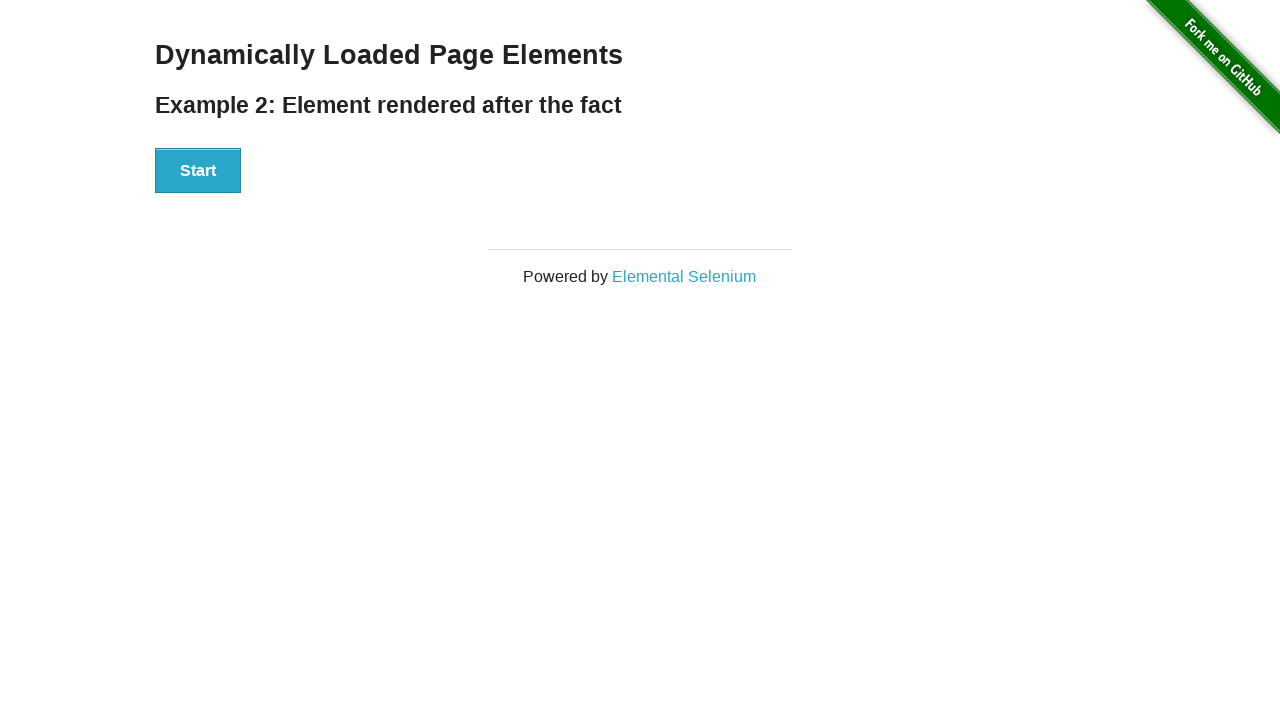

Clicked the start button to begin dynamic loading at (198, 171) on xpath=//div[@id='start']/button
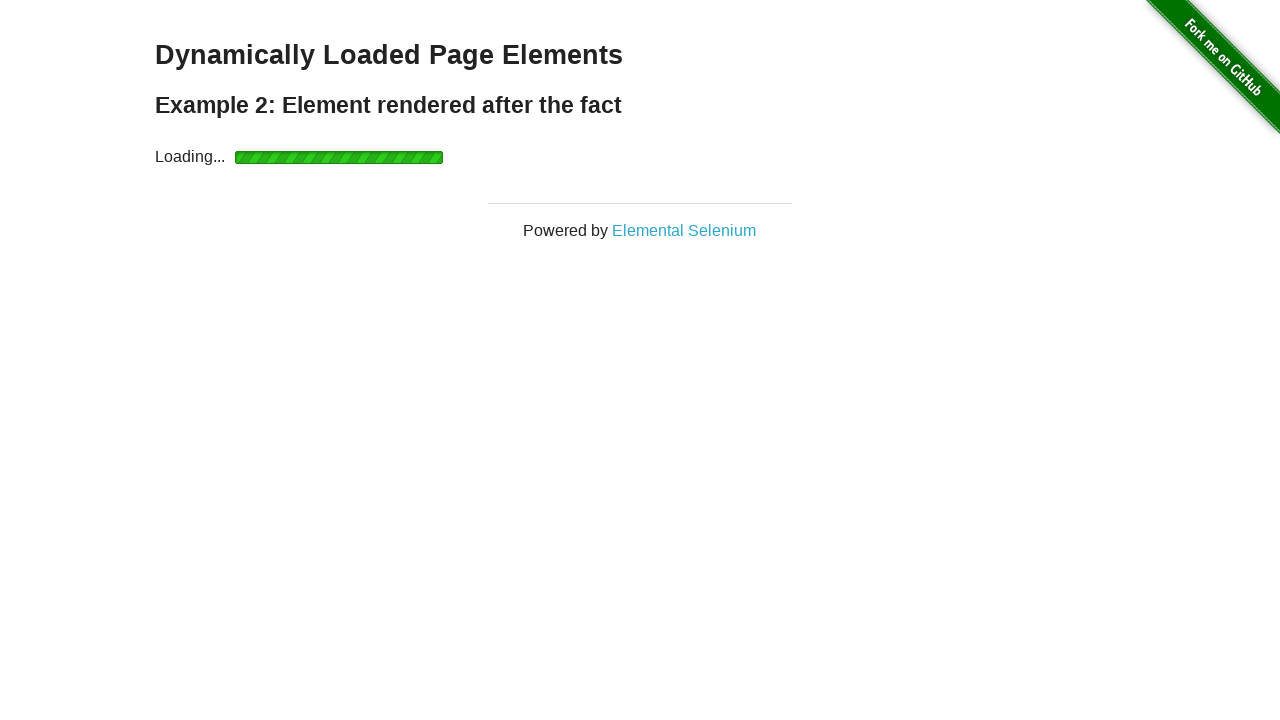

Waited for finish element to appear after loading completes
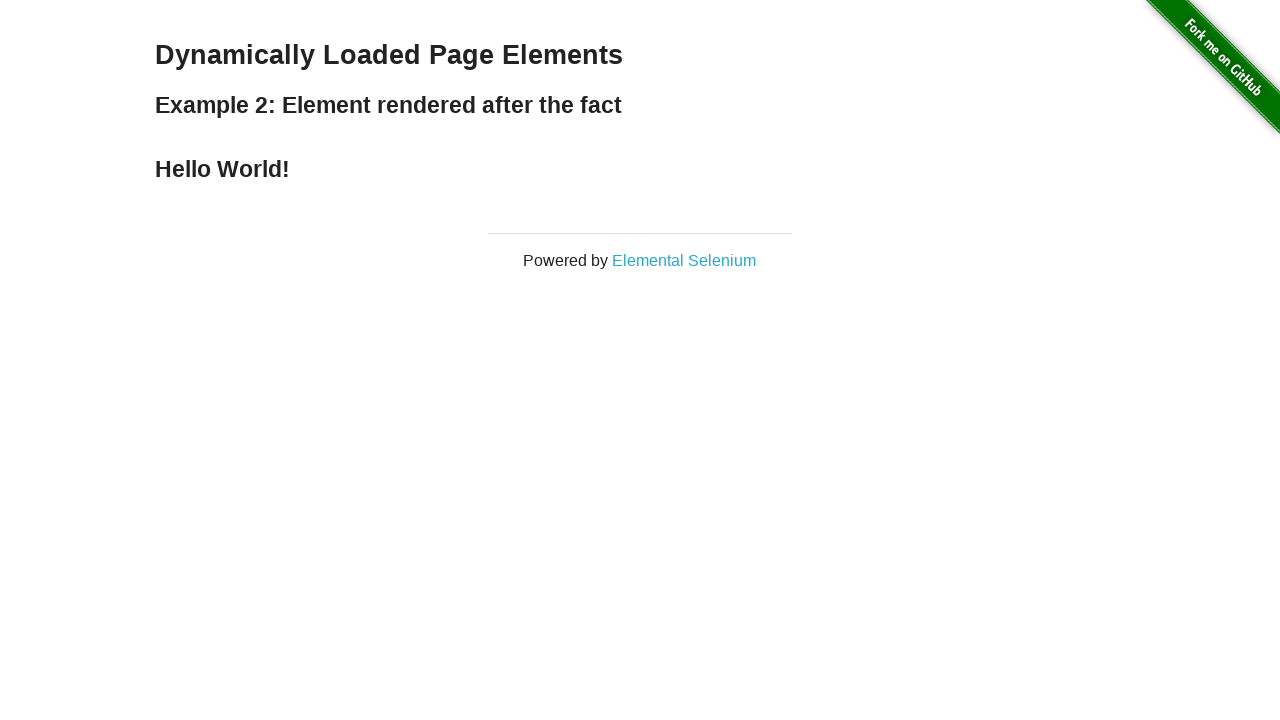

Located the finish element
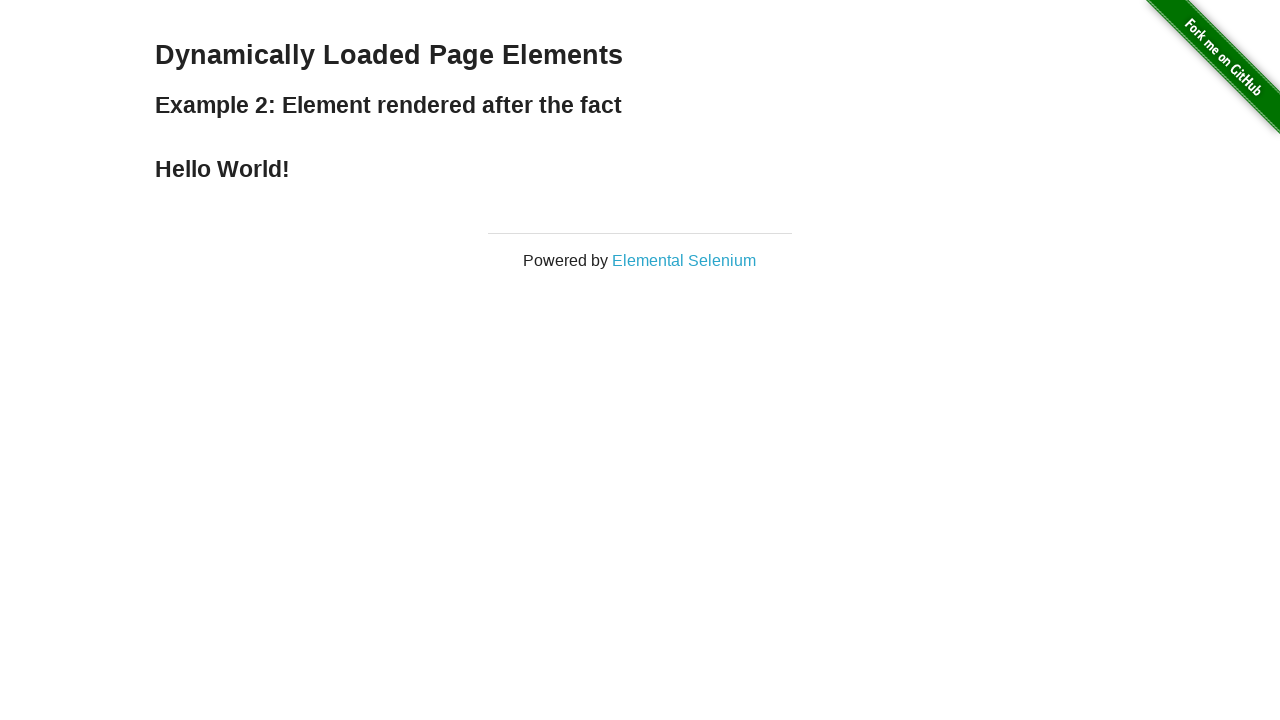

Verified that 'Hello World!' message is present in finish element
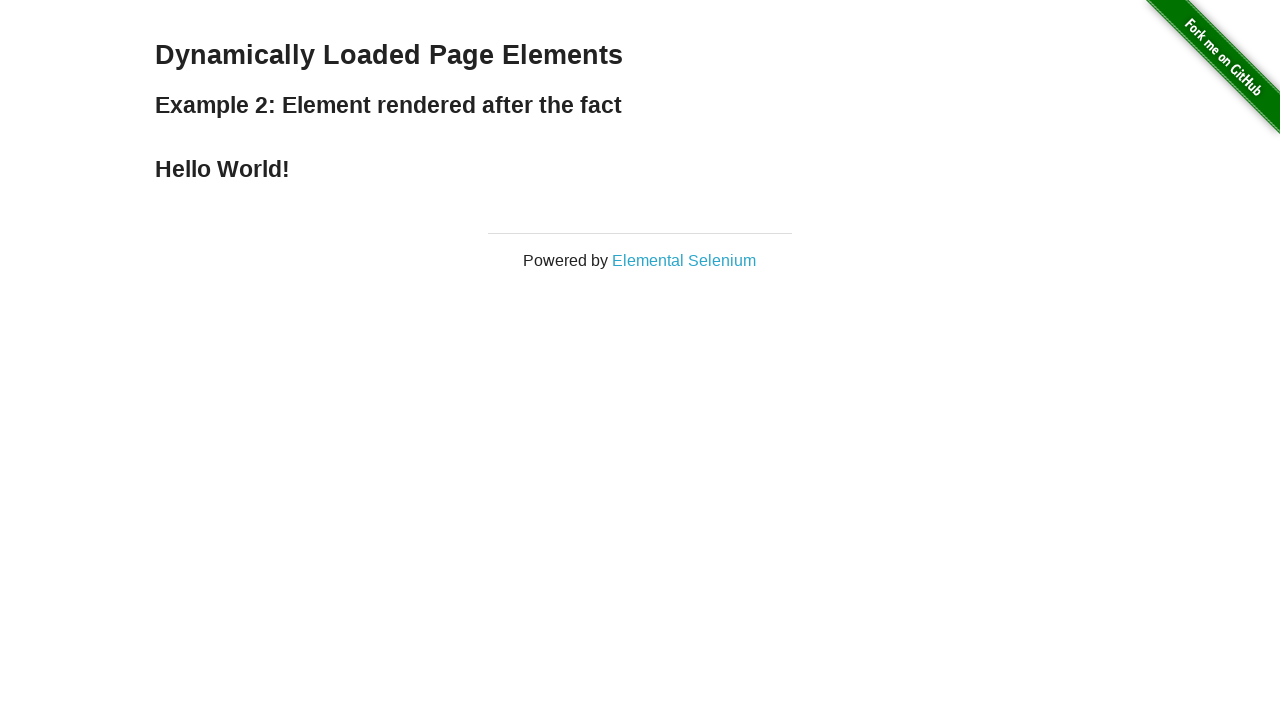

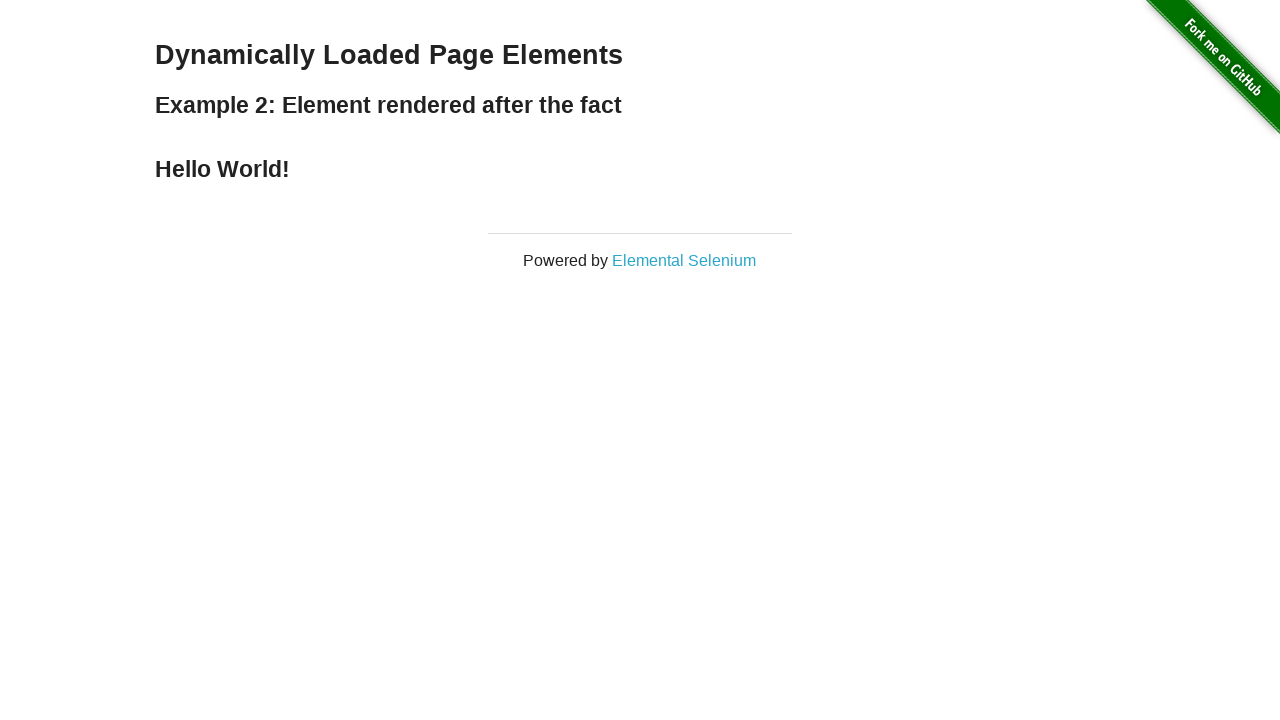